Tests JavaScript alert handling by clicking a button that triggers an alert, accepting the alert, and verifying the result message

Starting URL: https://the-internet.herokuapp.com/javascript_alerts

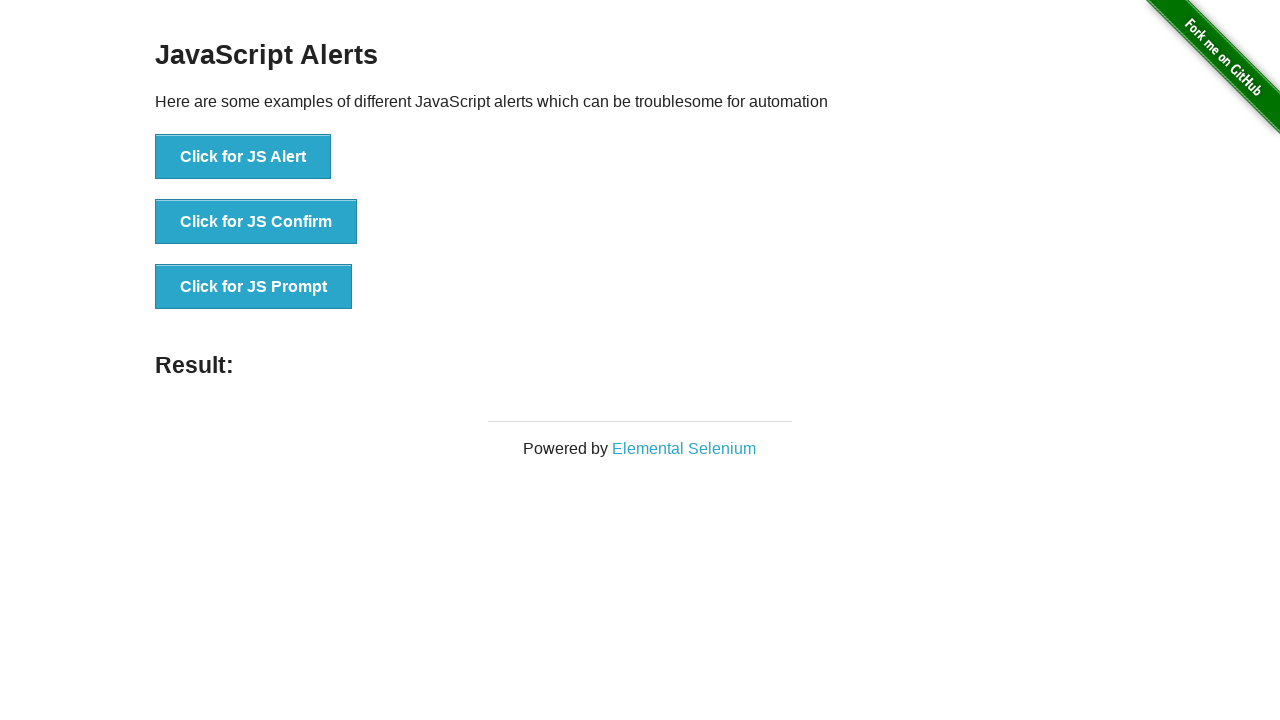

Clicked button to trigger JavaScript alert at (243, 157) on xpath=//button[@onclick='jsAlert()']
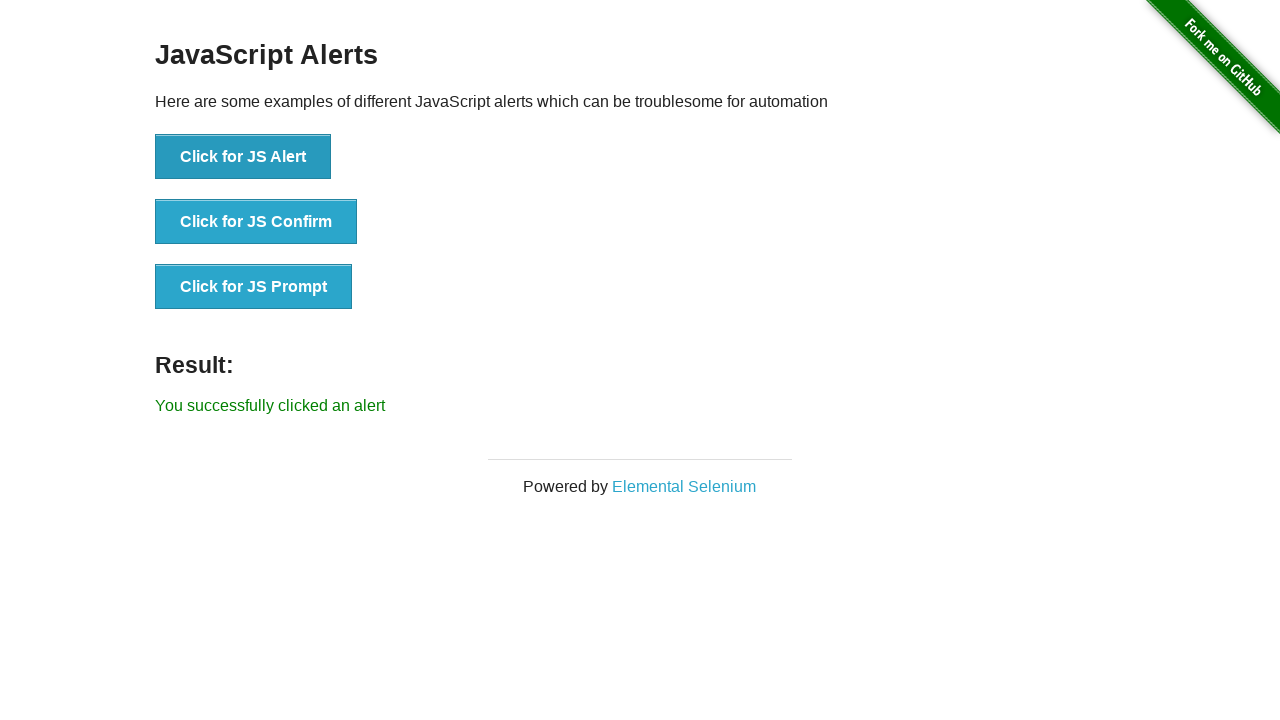

Set up dialog handler to accept alert
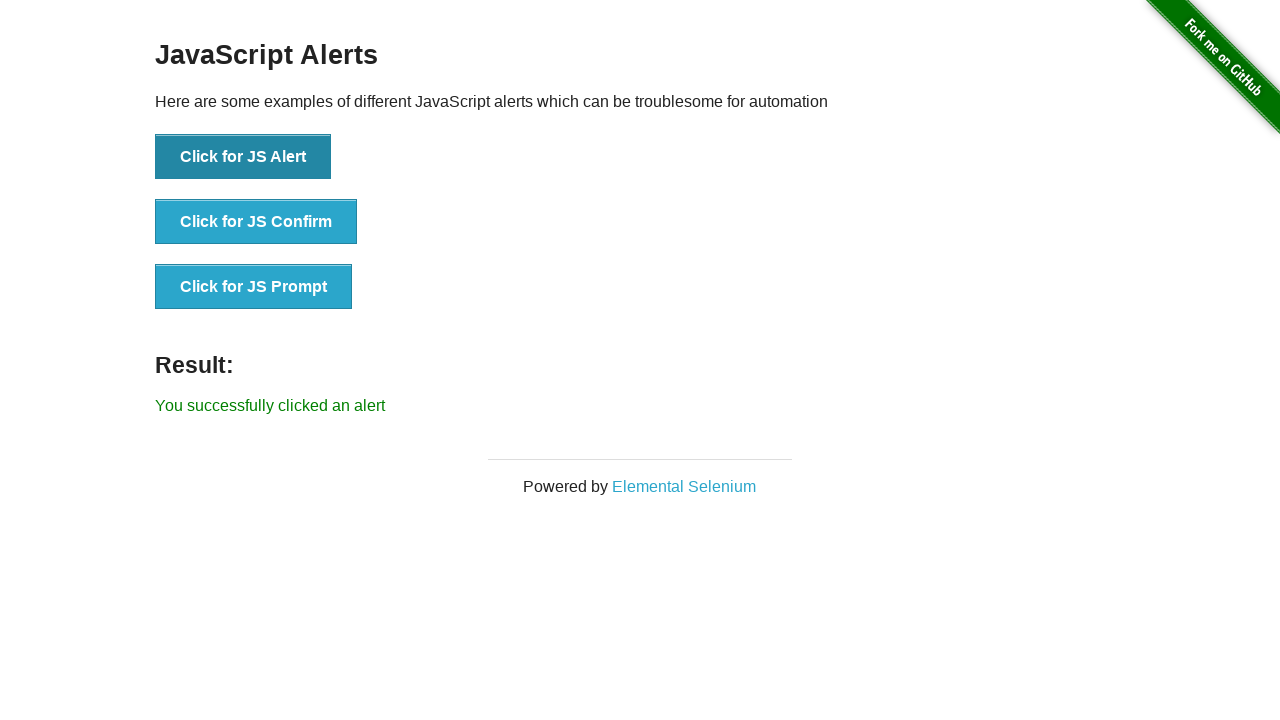

Result message element loaded after accepting alert
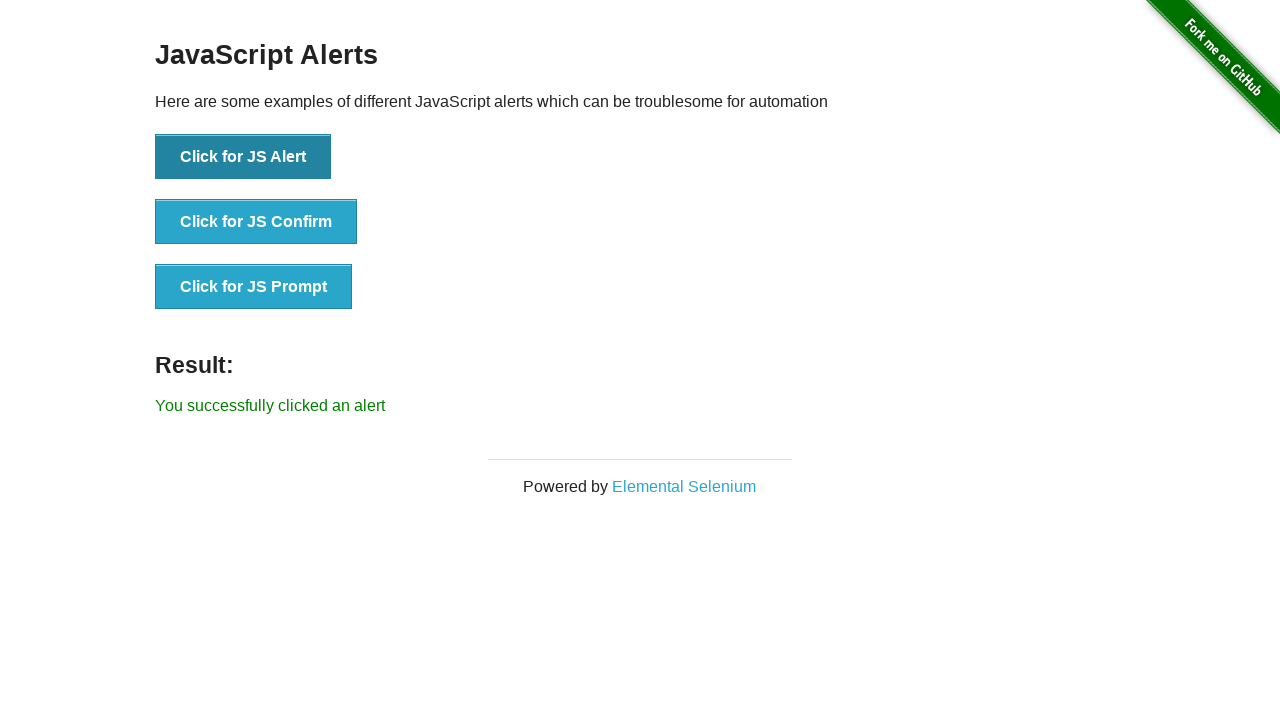

Retrieved result text: 'You successfully clicked an alert'
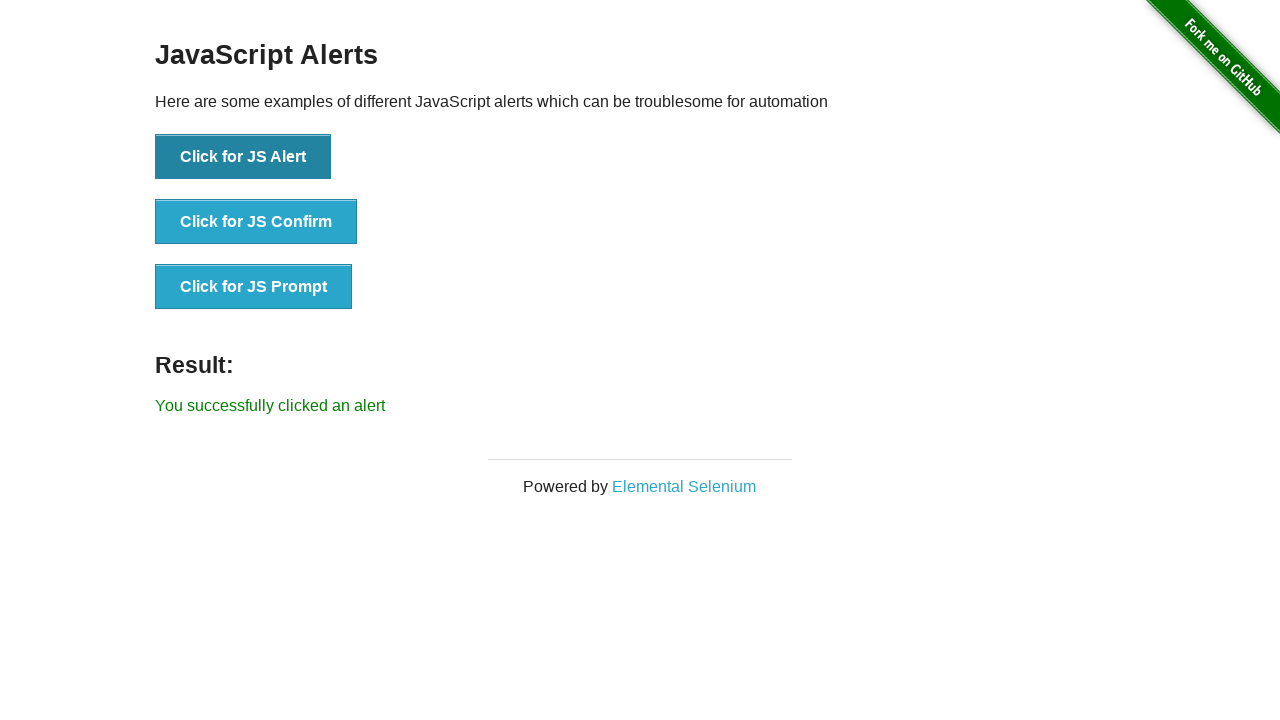

Verified result message matches expected text 'You successfully clicked an alert'
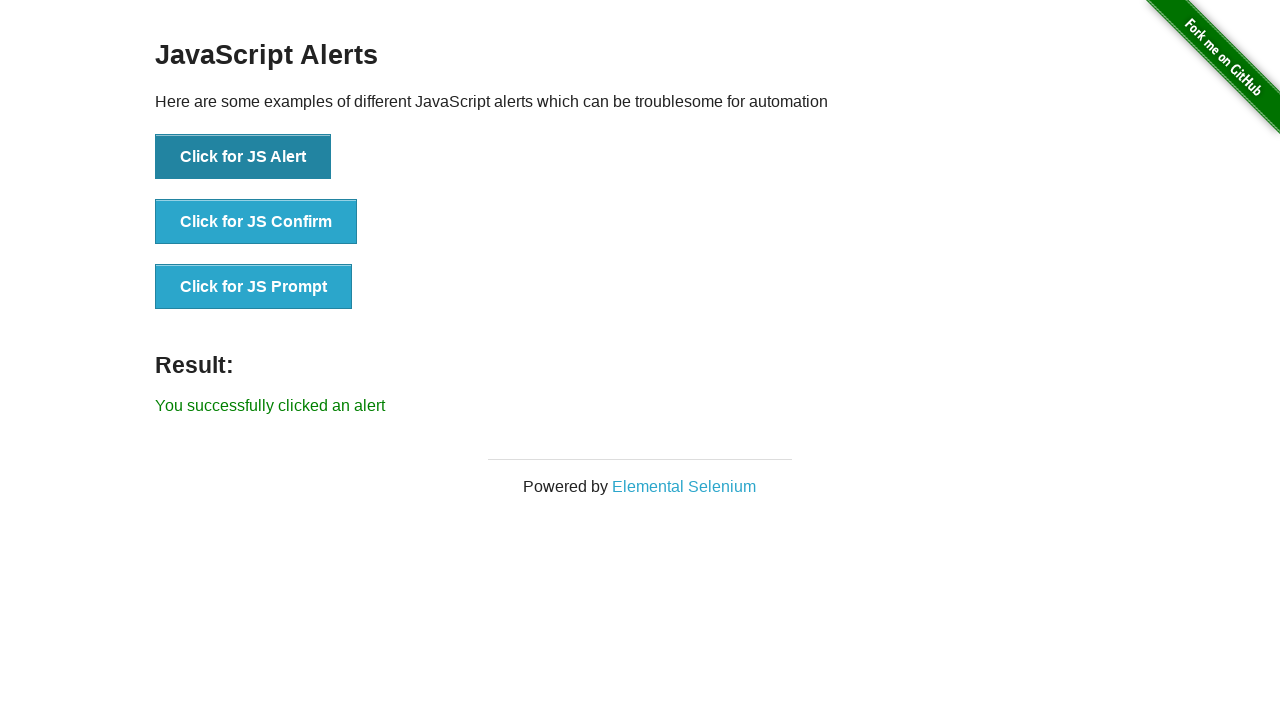

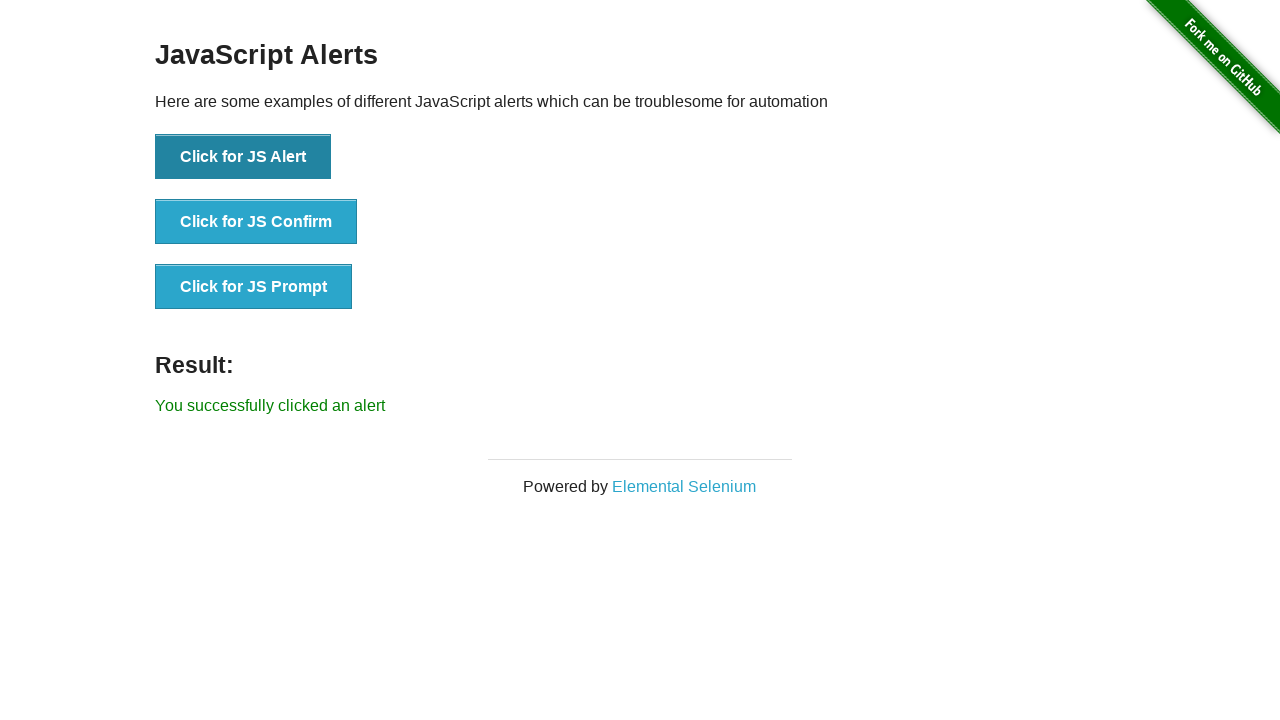